Verifies that element names in the registration form match the requirements by checking for specific Russian text labels

Starting URL: https://b2c.passport.rt.ru/

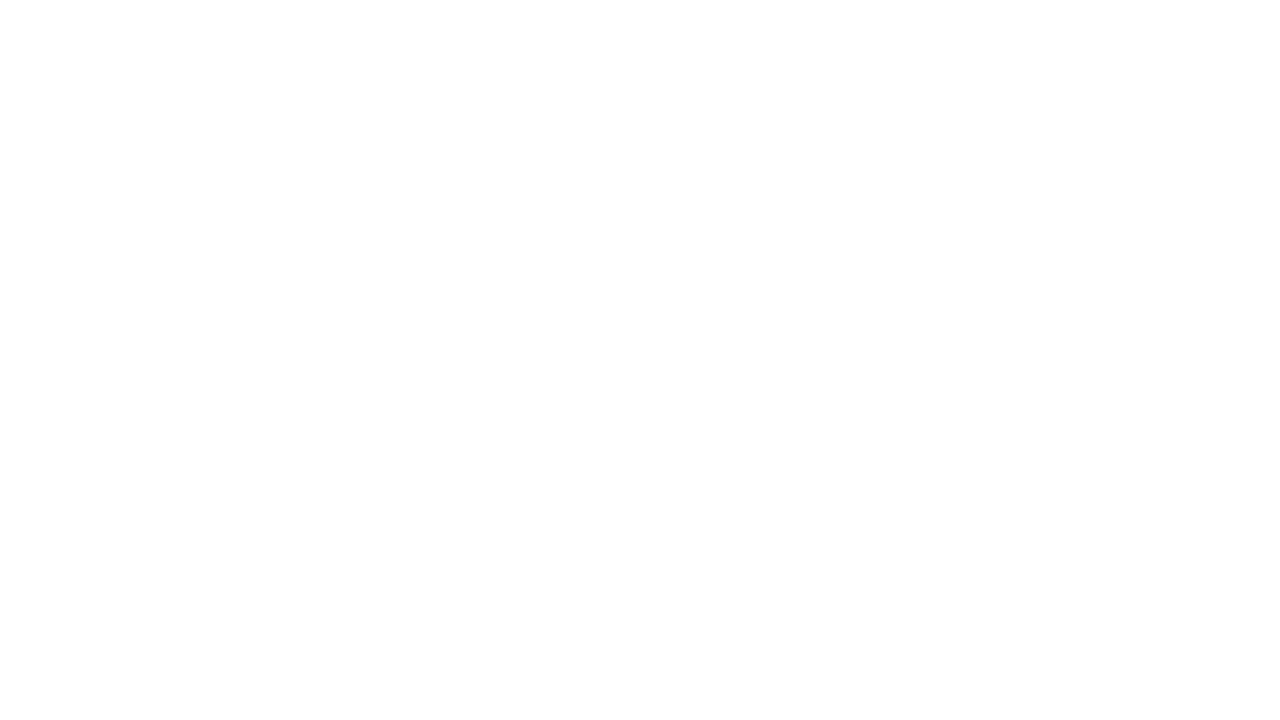

Clicked on the register link at (1010, 660) on #kc-register
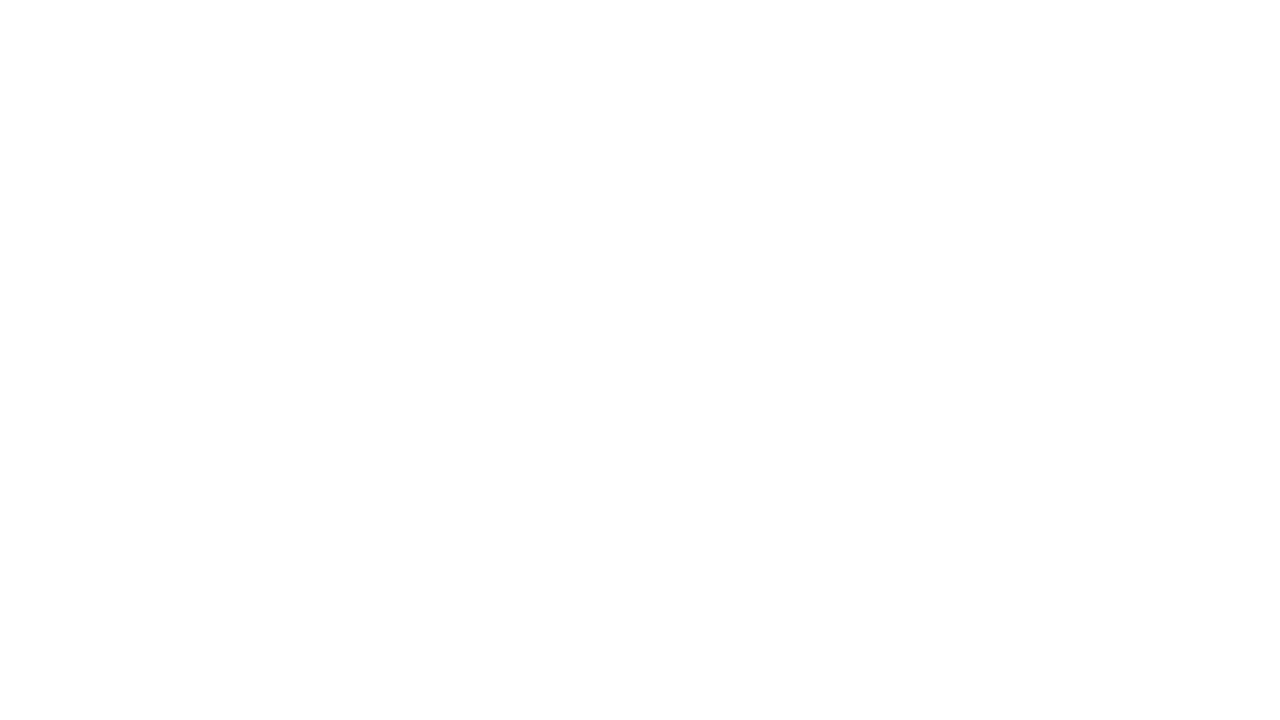

Registration form content loaded and became visible
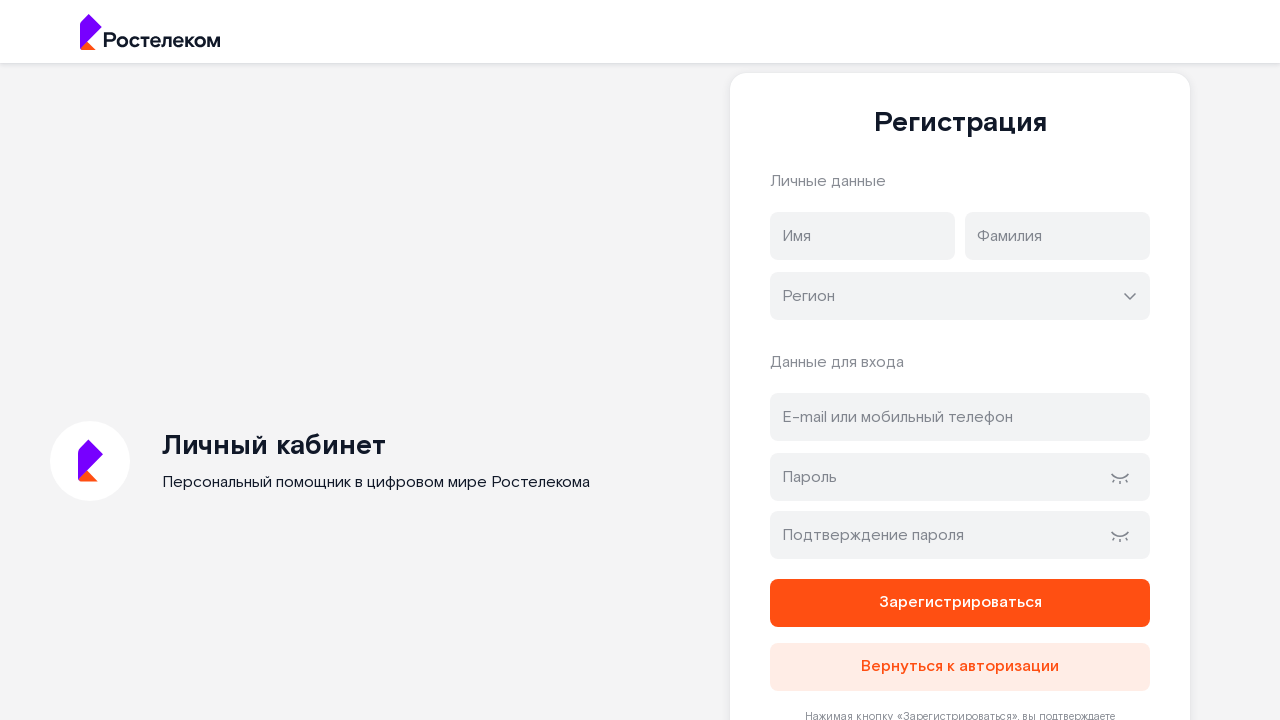

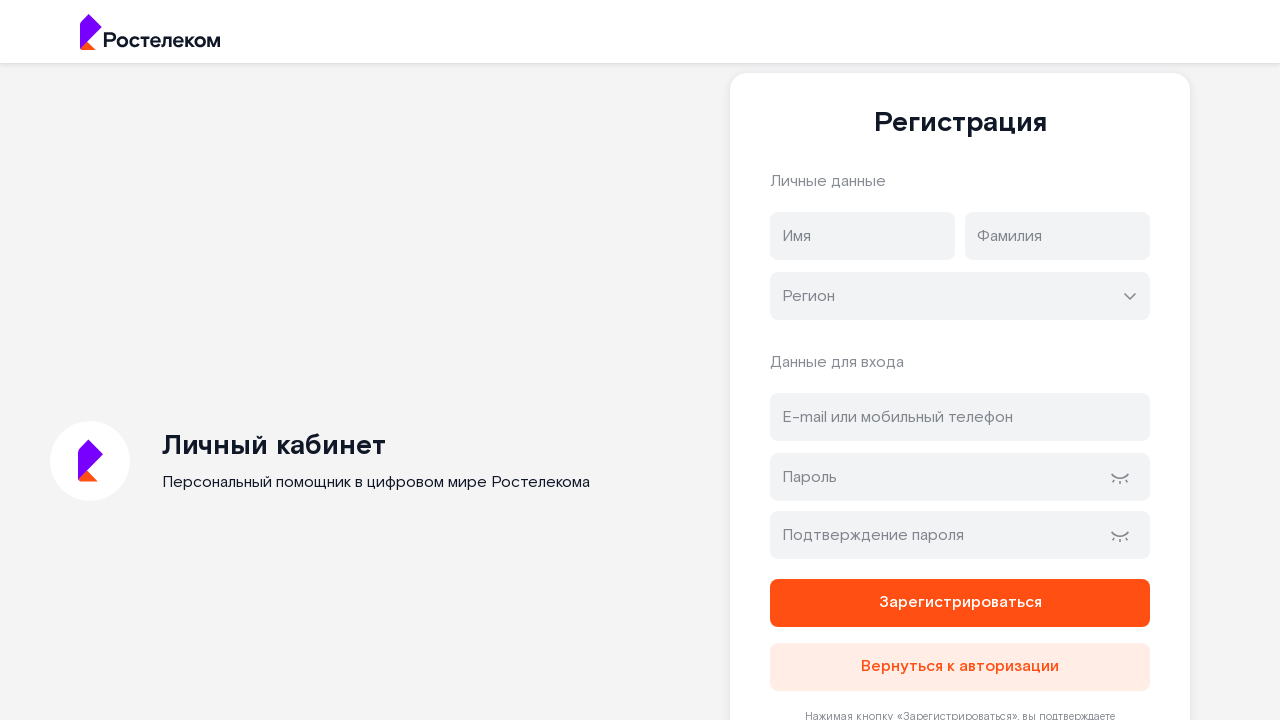